Tests navigation to the text-box page by clicking the first menu item and verifying the URL contains 'text-box'

Starting URL: https://demoqa.com/elements

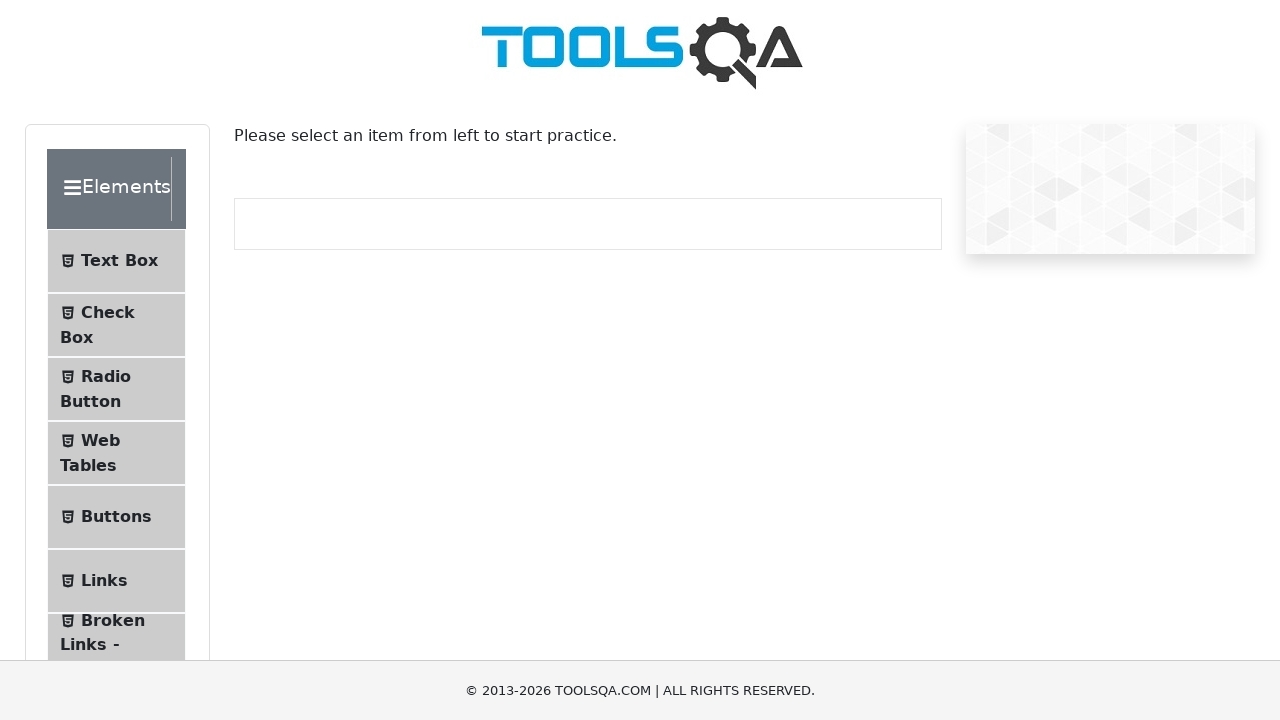

Clicked on the first menu item (Text Box) at (116, 261) on #item-0
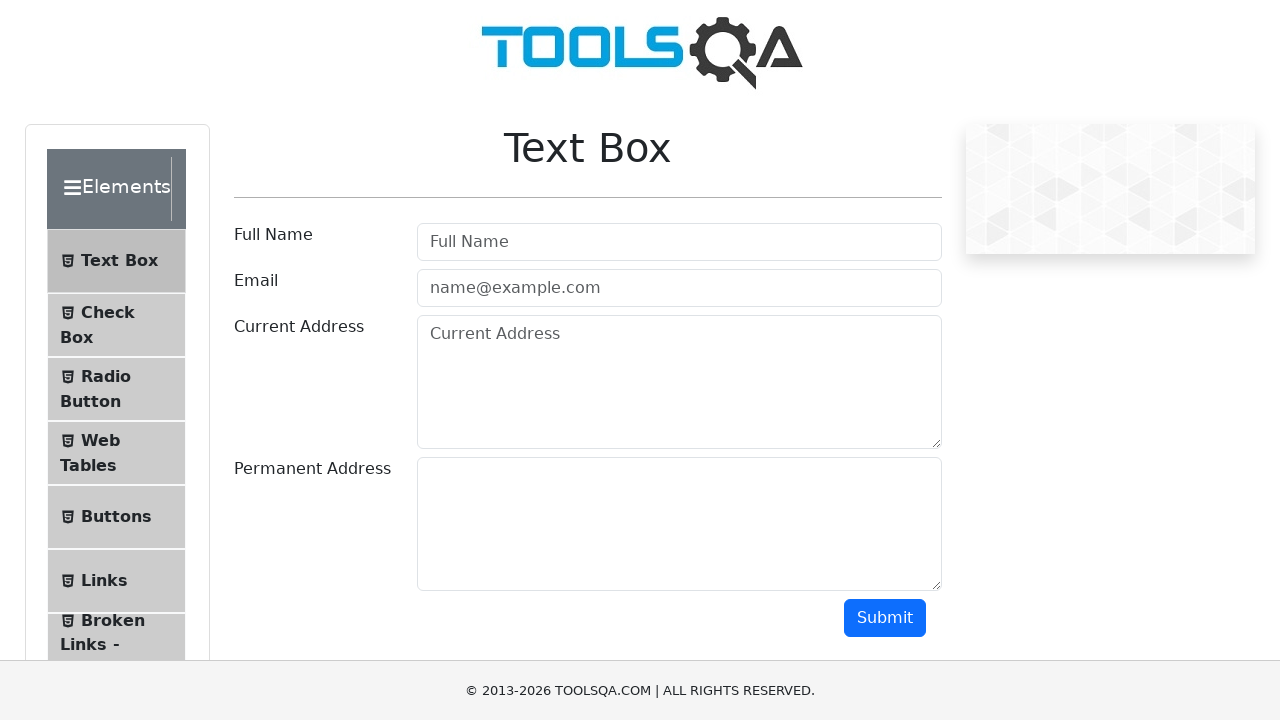

Verified URL contains 'text-box' and page has loaded
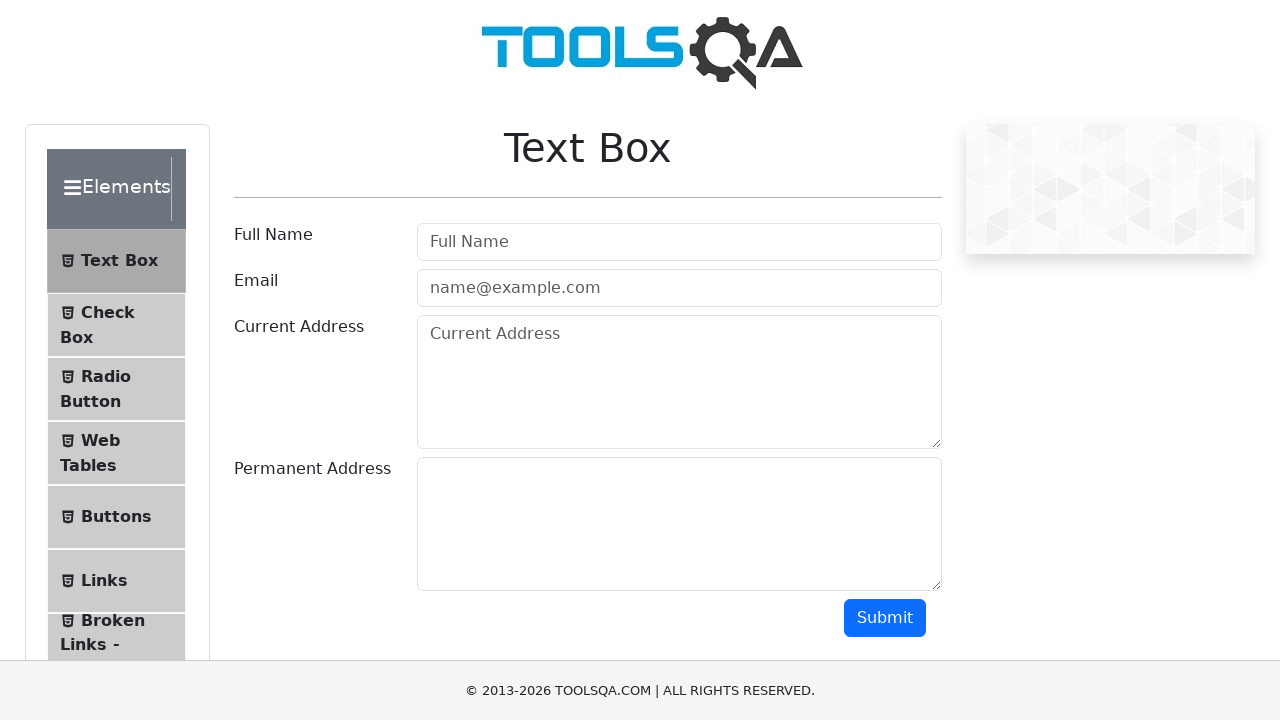

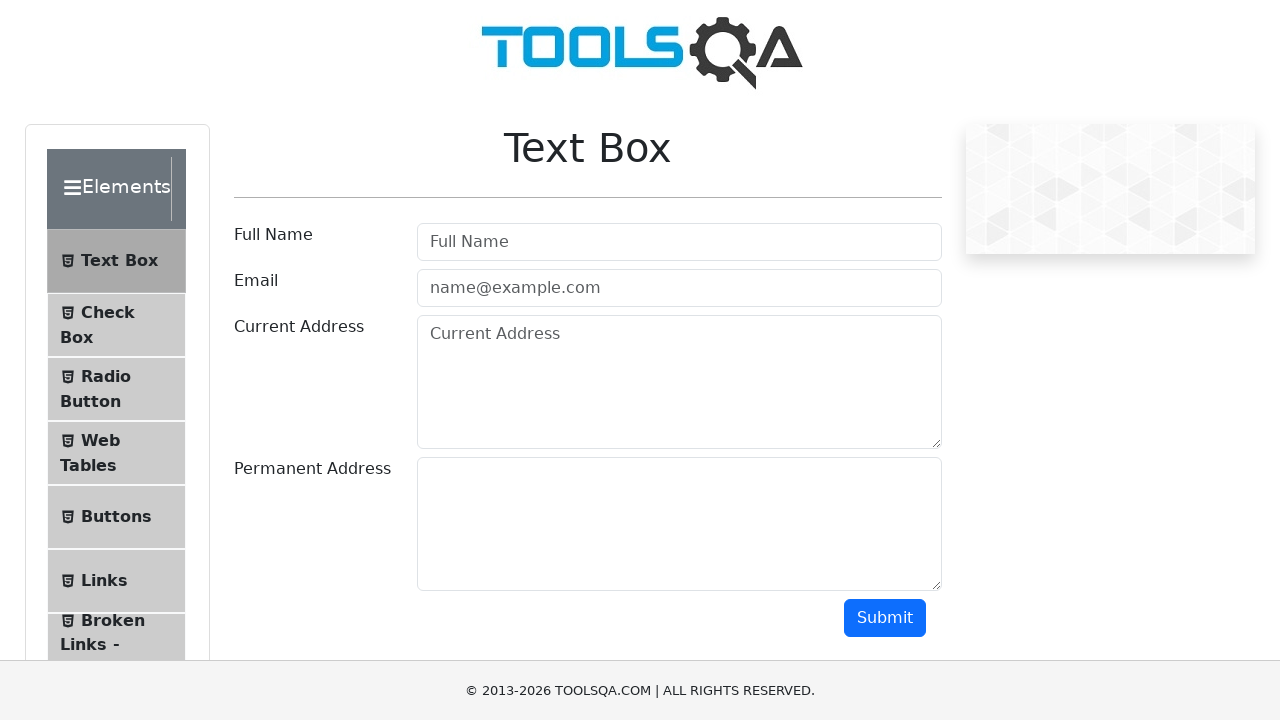